Tests the add/remove elements functionality by clicking the "Add Element" button five times and verifying that delete buttons are created.

Starting URL: http://the-internet.herokuapp.com/add_remove_elements/

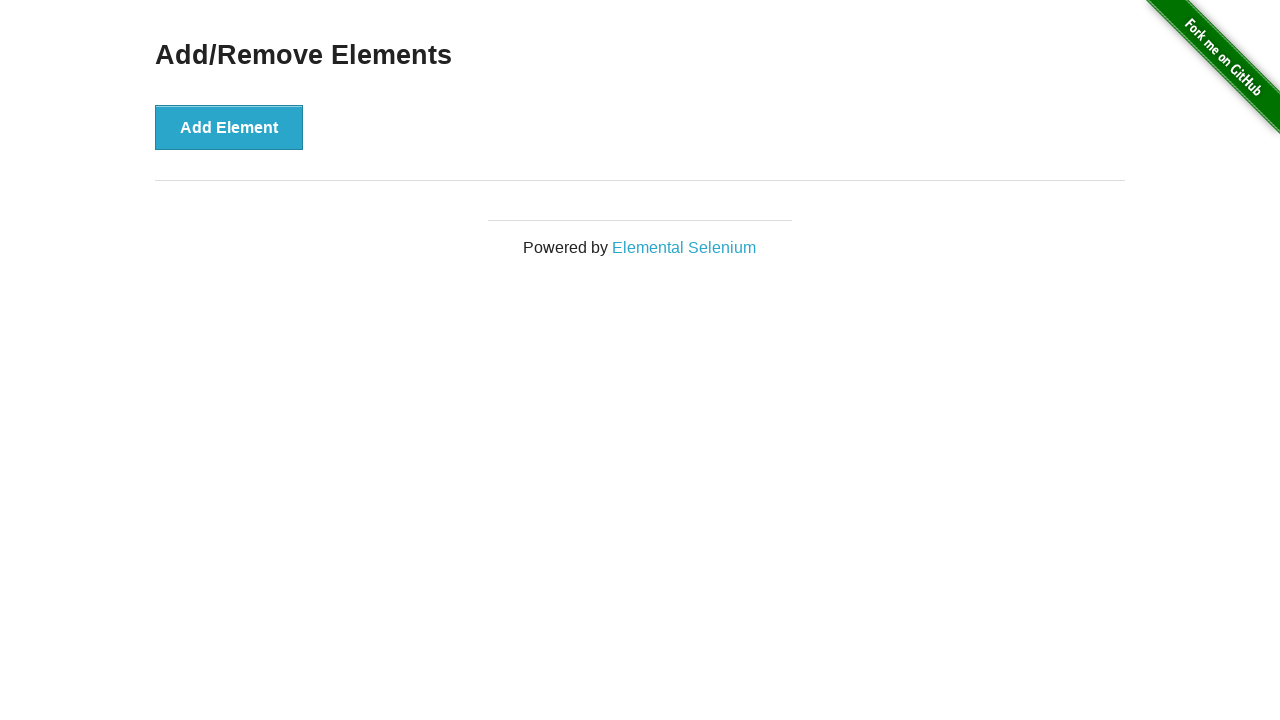

Clicked 'Add Element' button to create a new delete button at (229, 127) on button[onclick='addElement()']
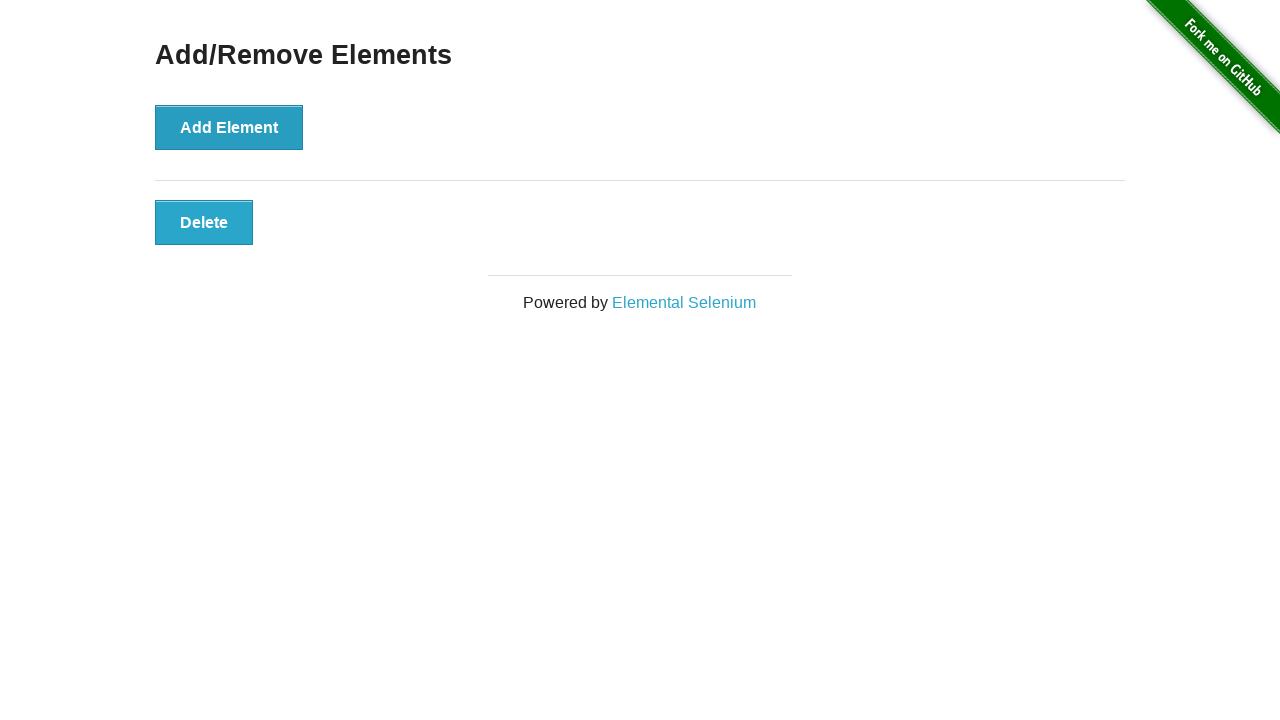

Clicked 'Add Element' button to create a new delete button at (229, 127) on button[onclick='addElement()']
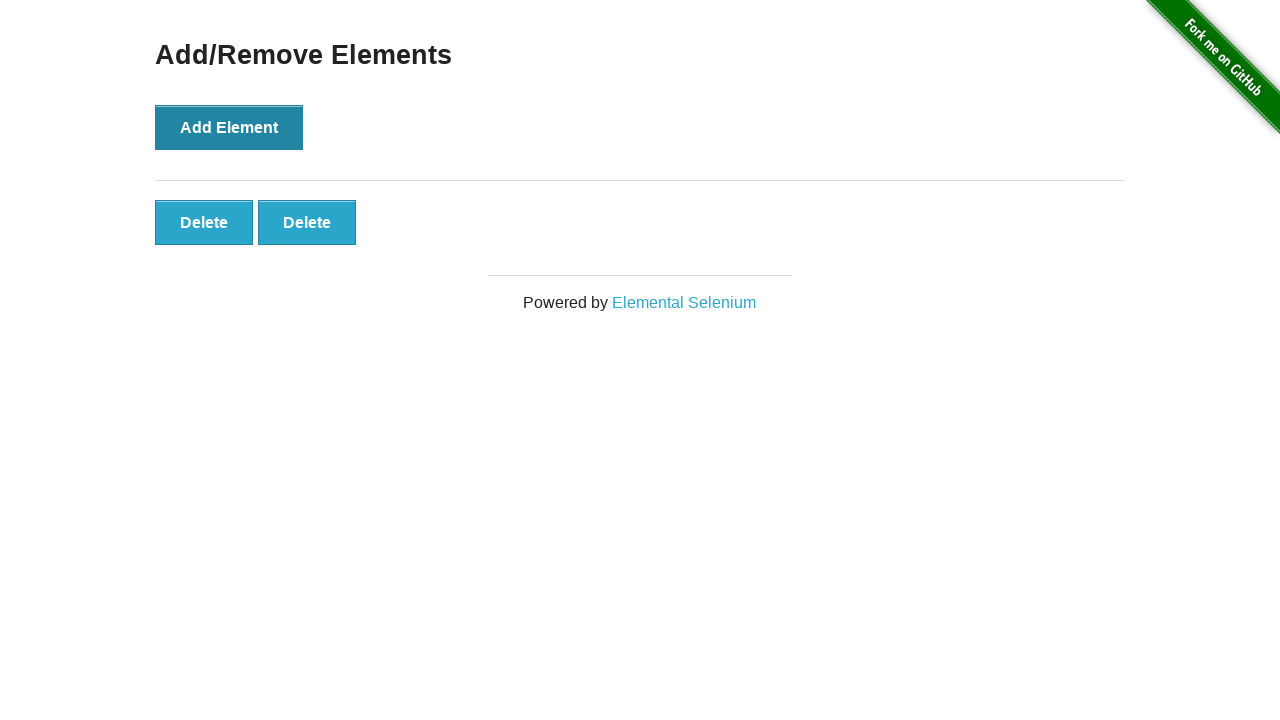

Clicked 'Add Element' button to create a new delete button at (229, 127) on button[onclick='addElement()']
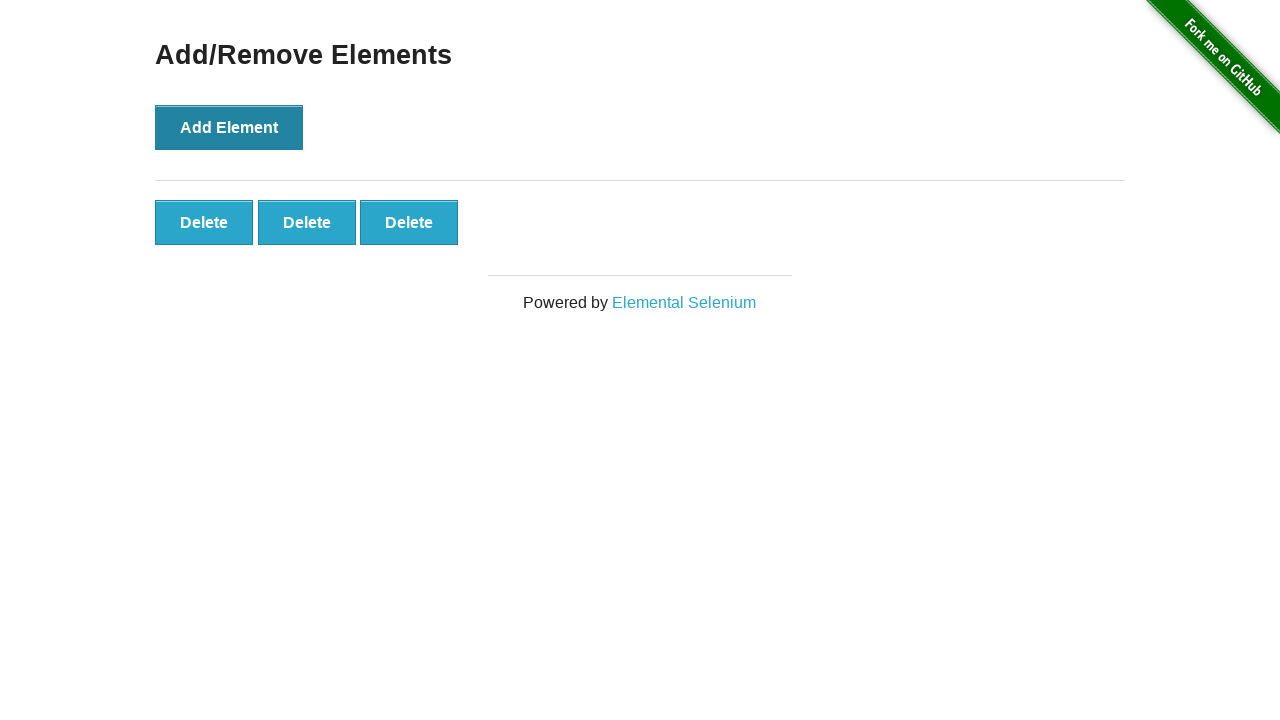

Clicked 'Add Element' button to create a new delete button at (229, 127) on button[onclick='addElement()']
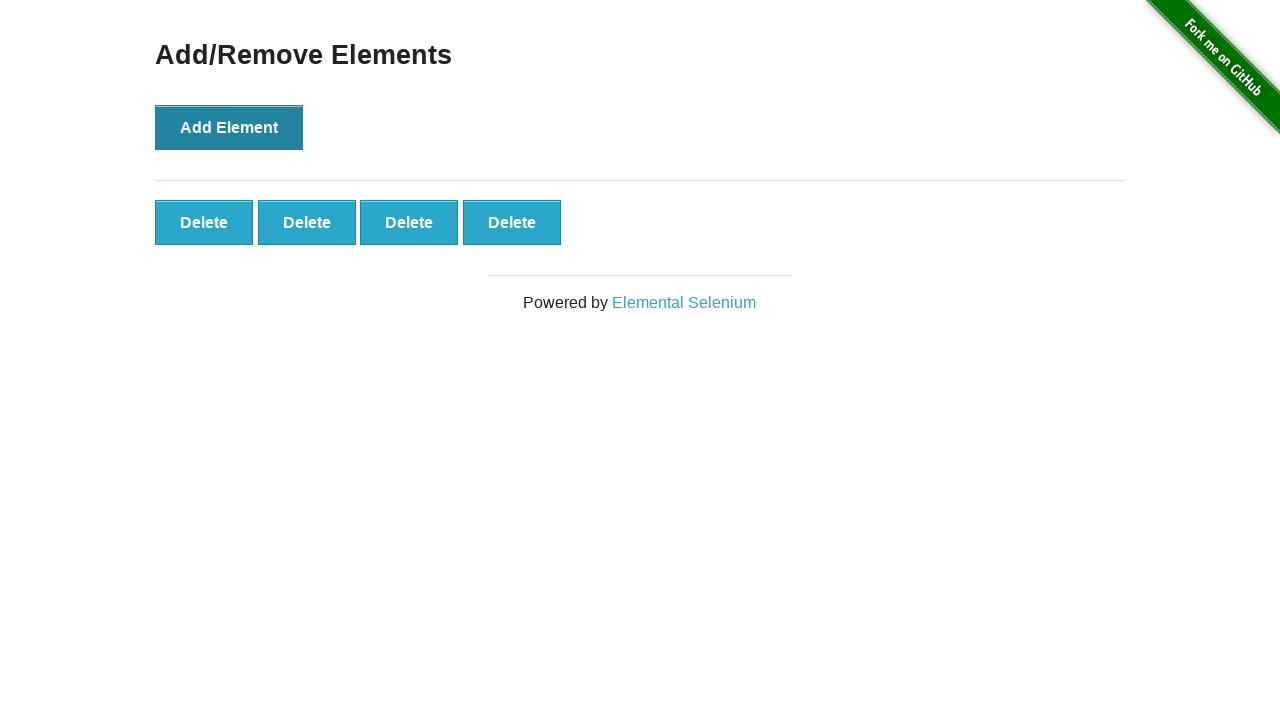

Clicked 'Add Element' button to create a new delete button at (229, 127) on button[onclick='addElement()']
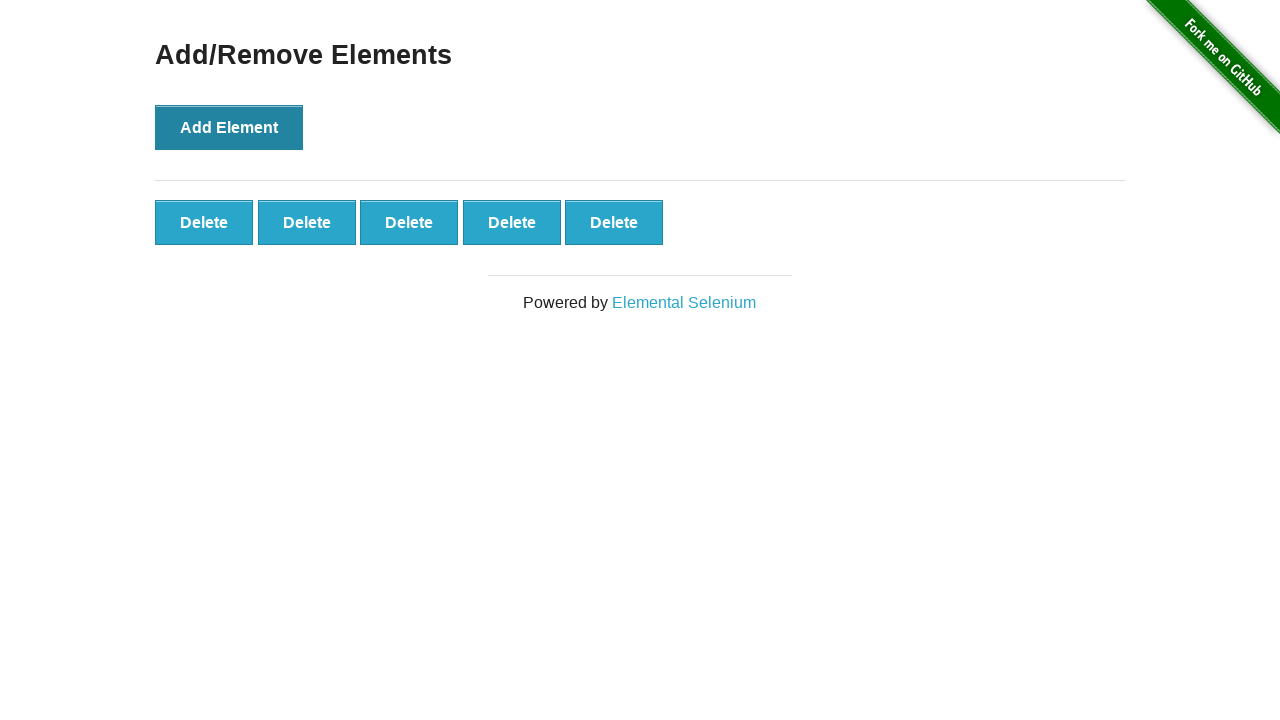

Waited for delete buttons to be present on the page
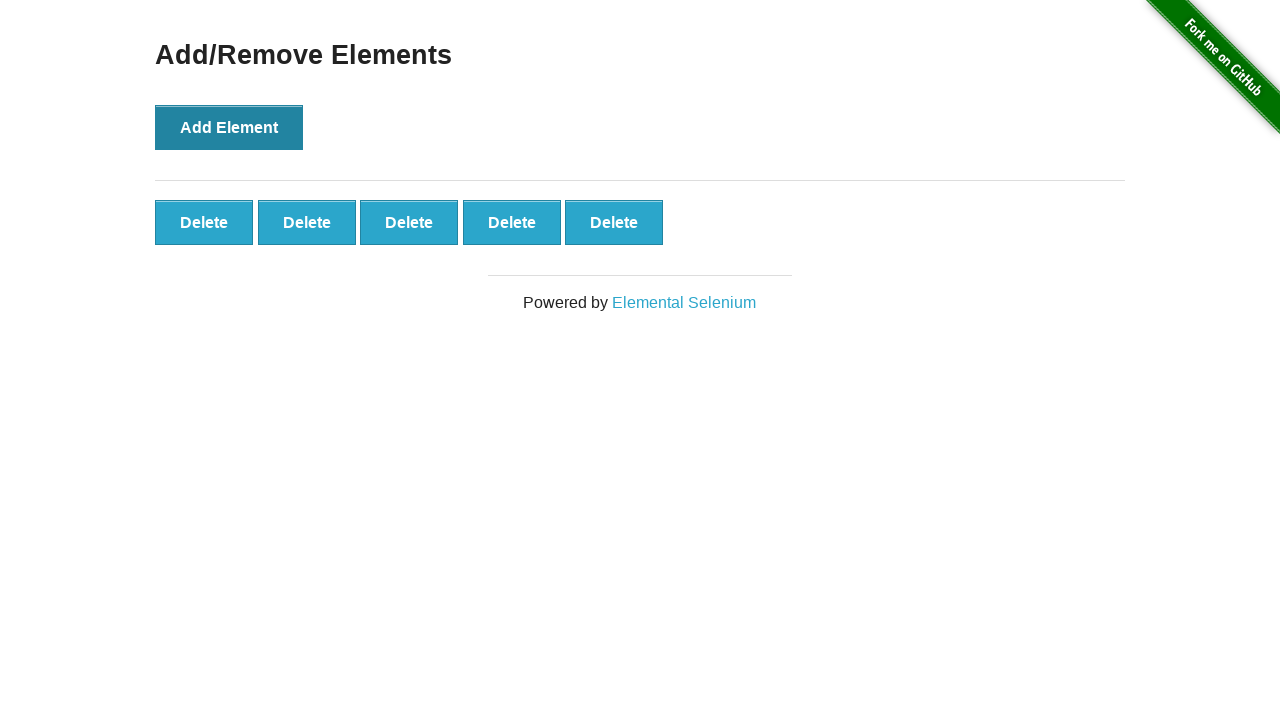

Verified that 5 delete buttons were successfully created
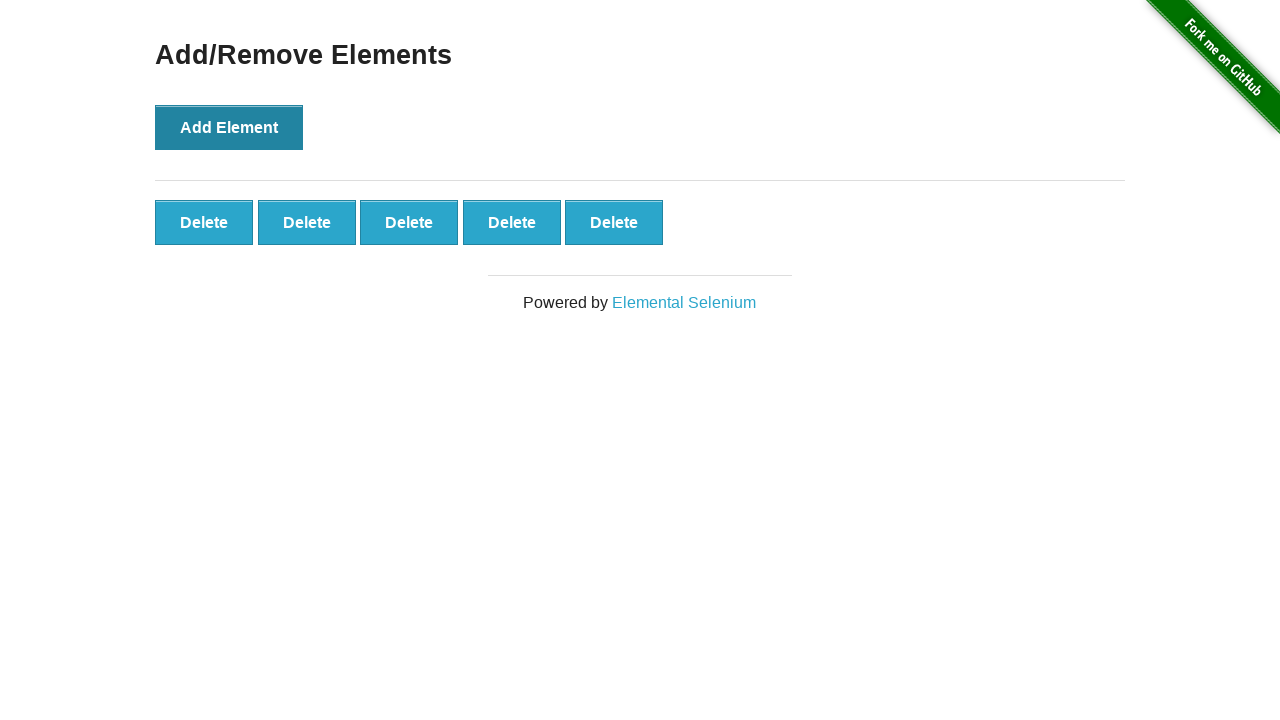

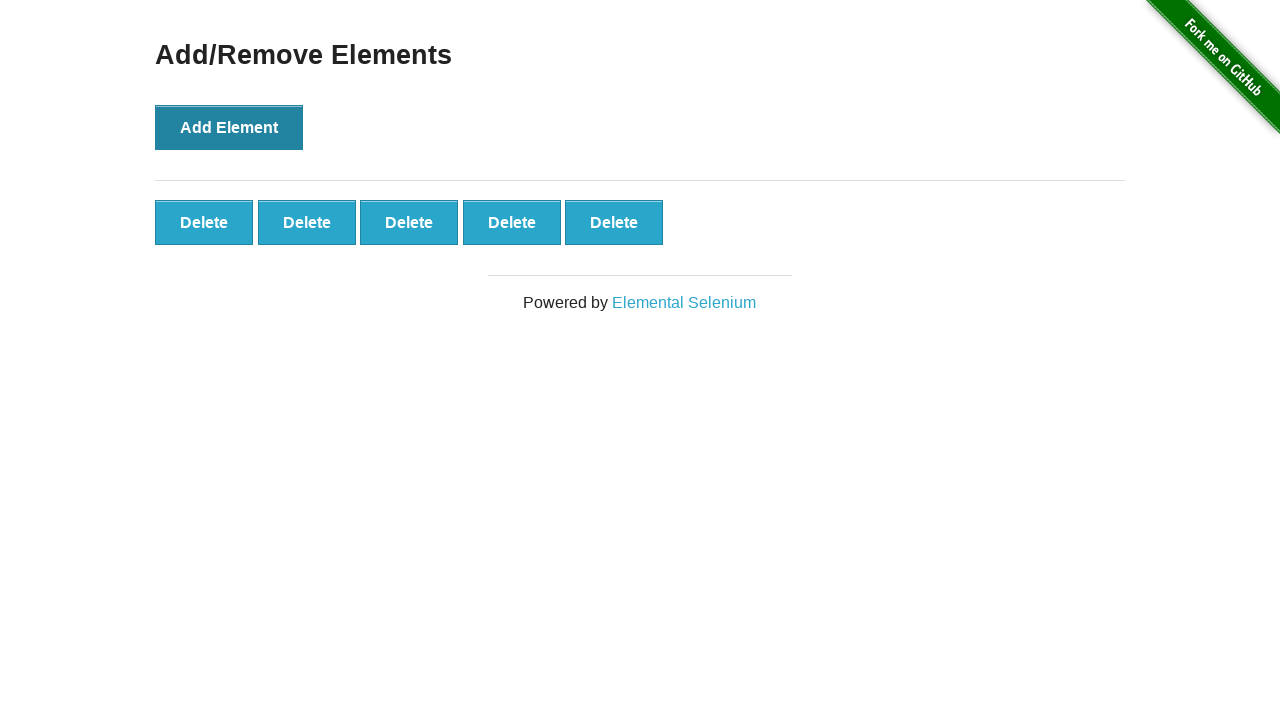